Tests registration form by filling name, email, and password fields and verifying success message

Starting URL: https://lm.skillbox.cc/qa_tester/module06/register/

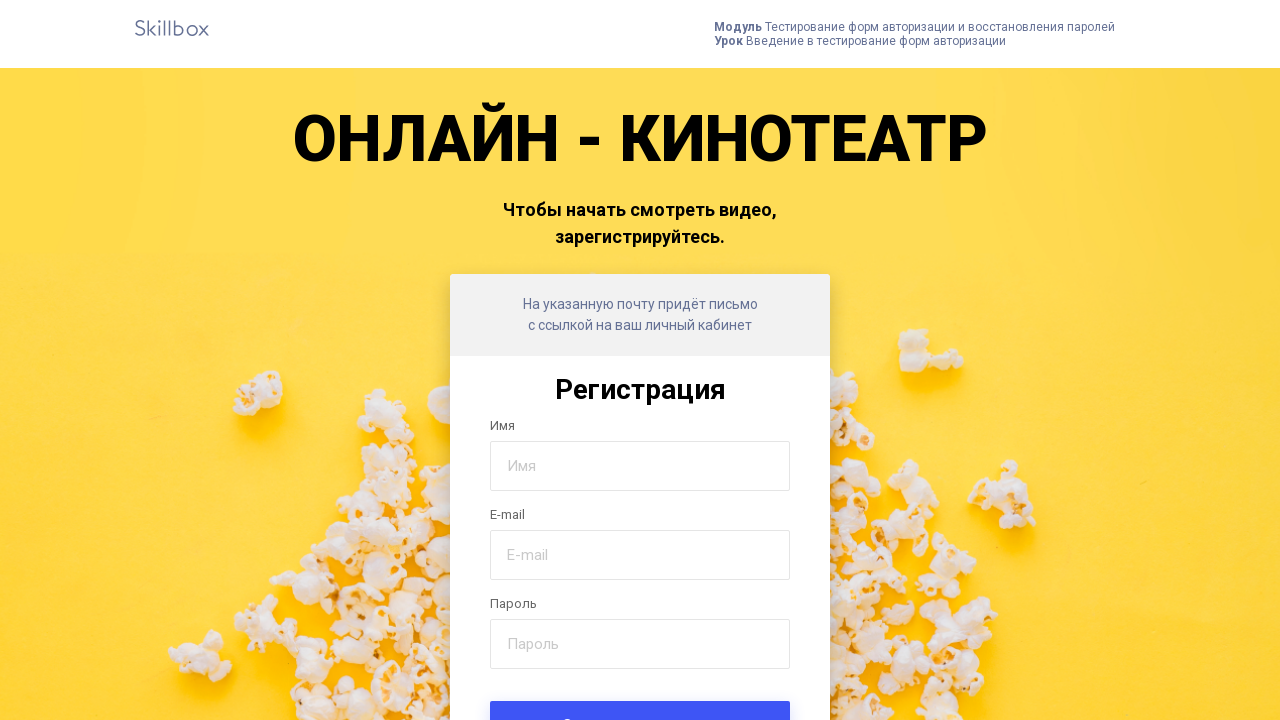

Filled name field with 'Дмитрий' on input[name='name']
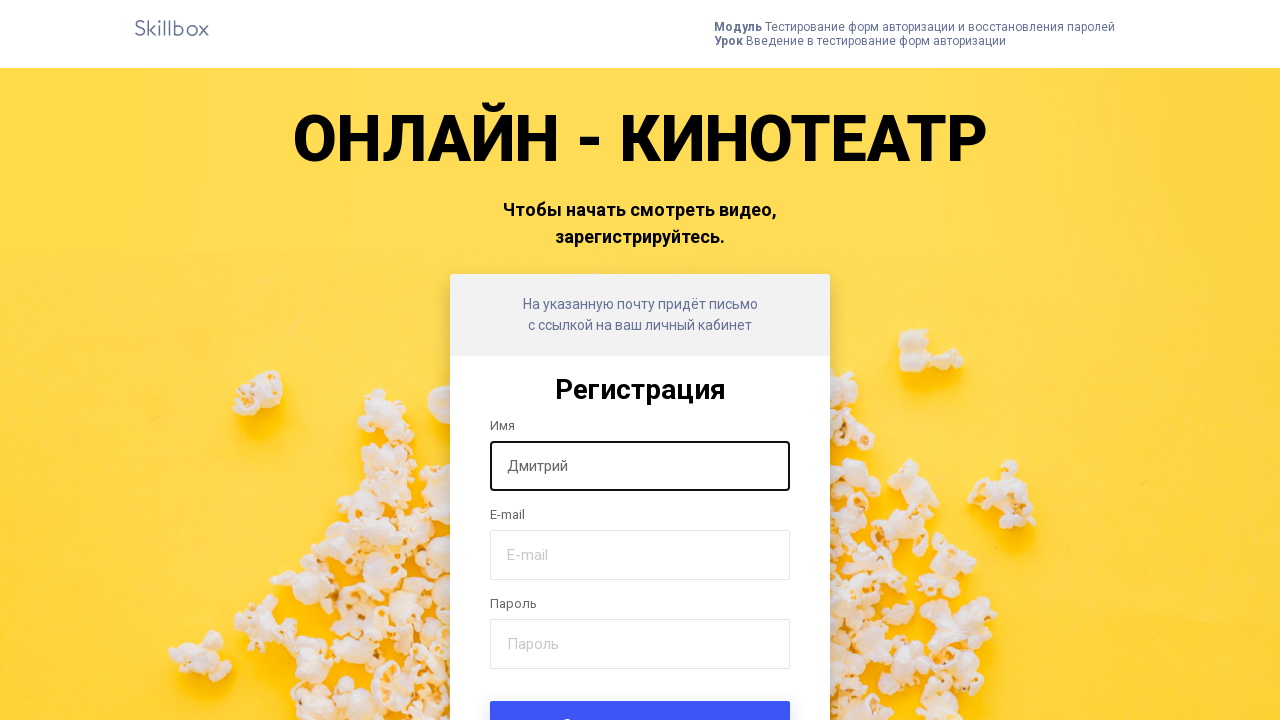

Filled email field with 'skillbox@test.ru' on input[name='email']
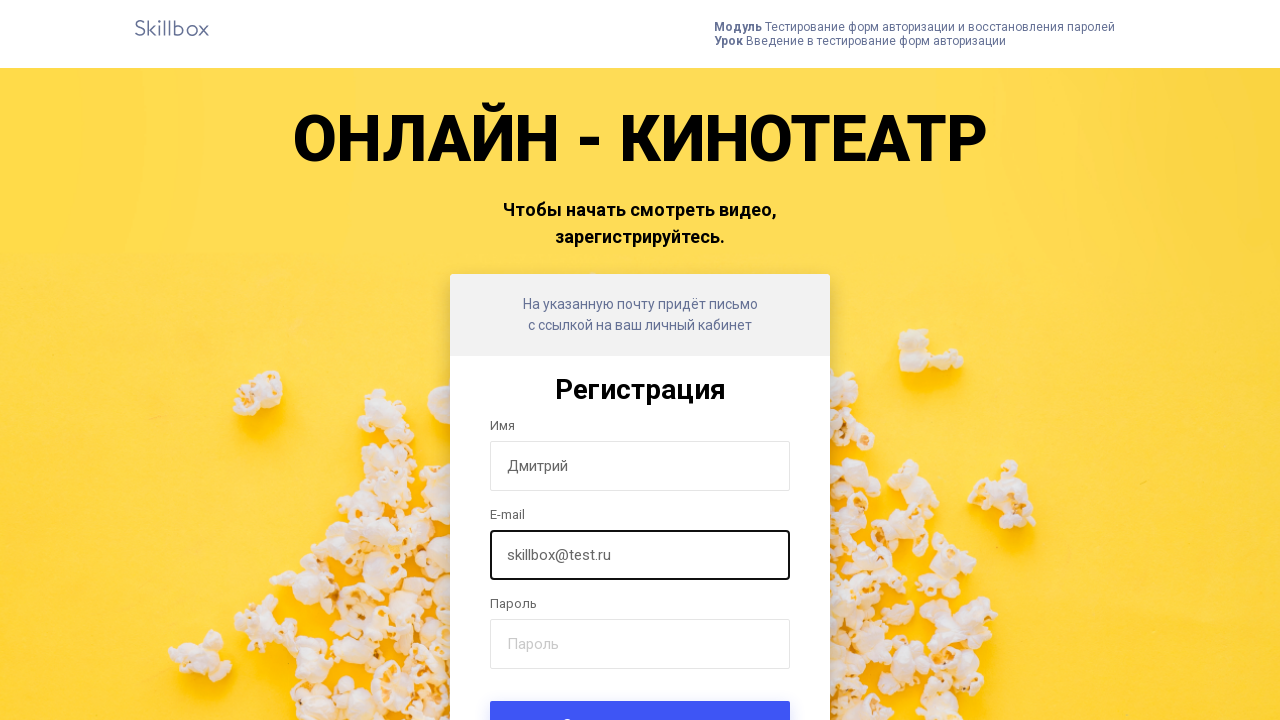

Filled password field with 'qwerty!123' on input[name='password']
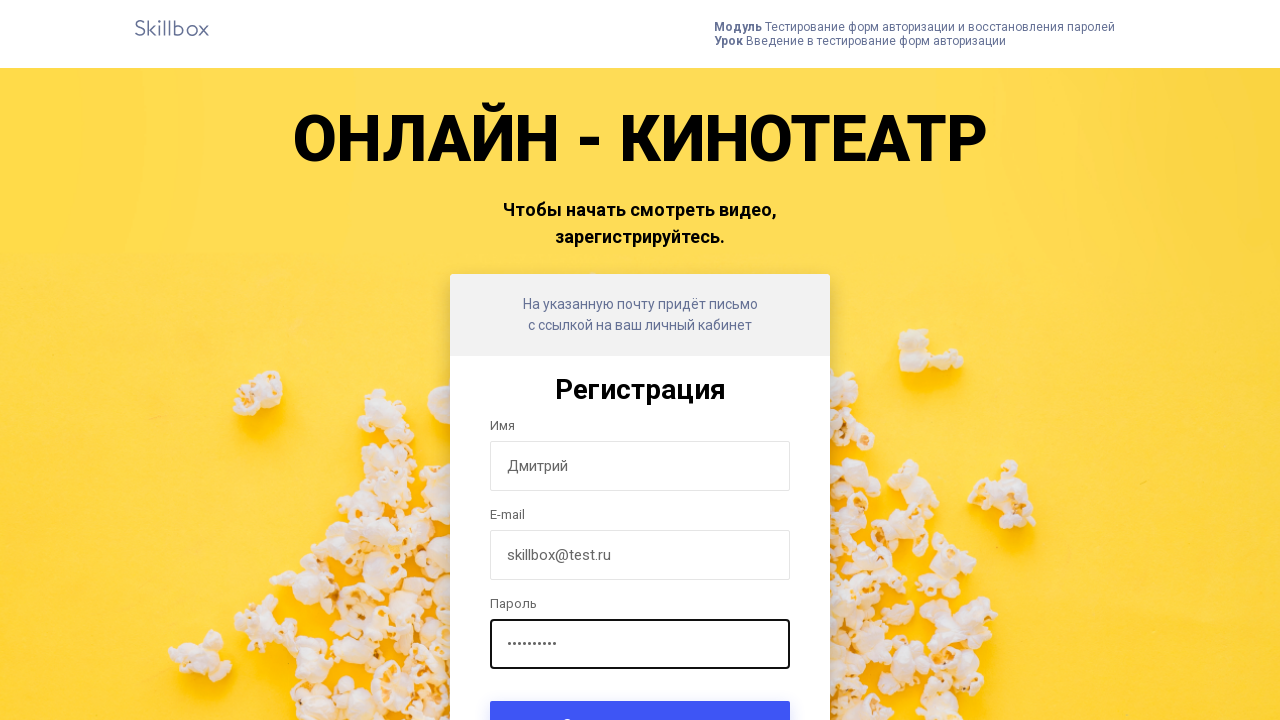

Clicked submit button to register at (640, 696) on .form-submit
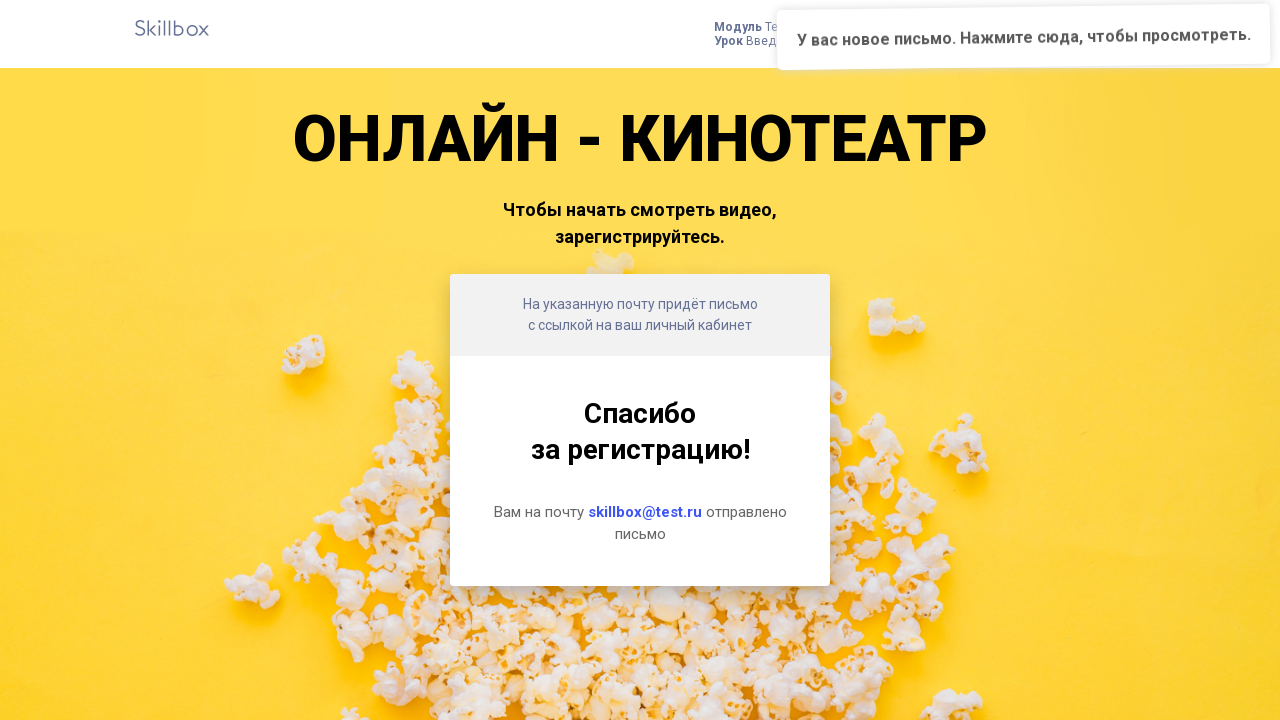

Success message appeared - registration completed
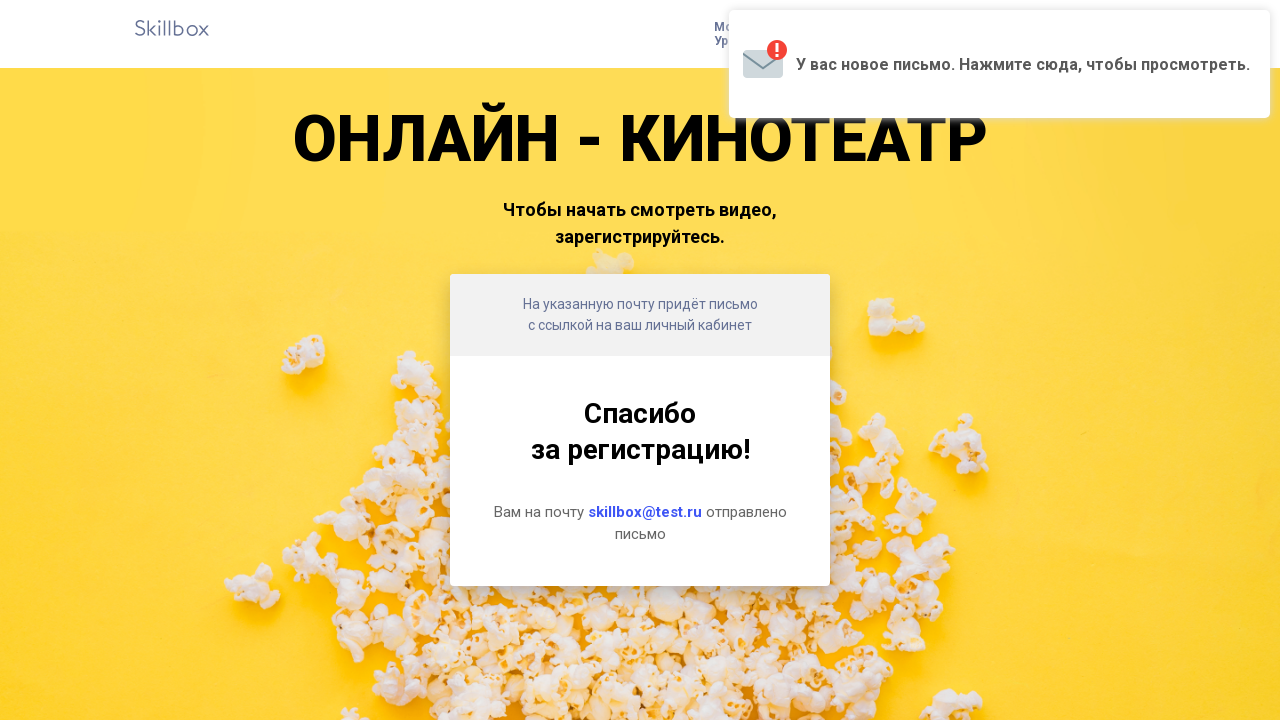

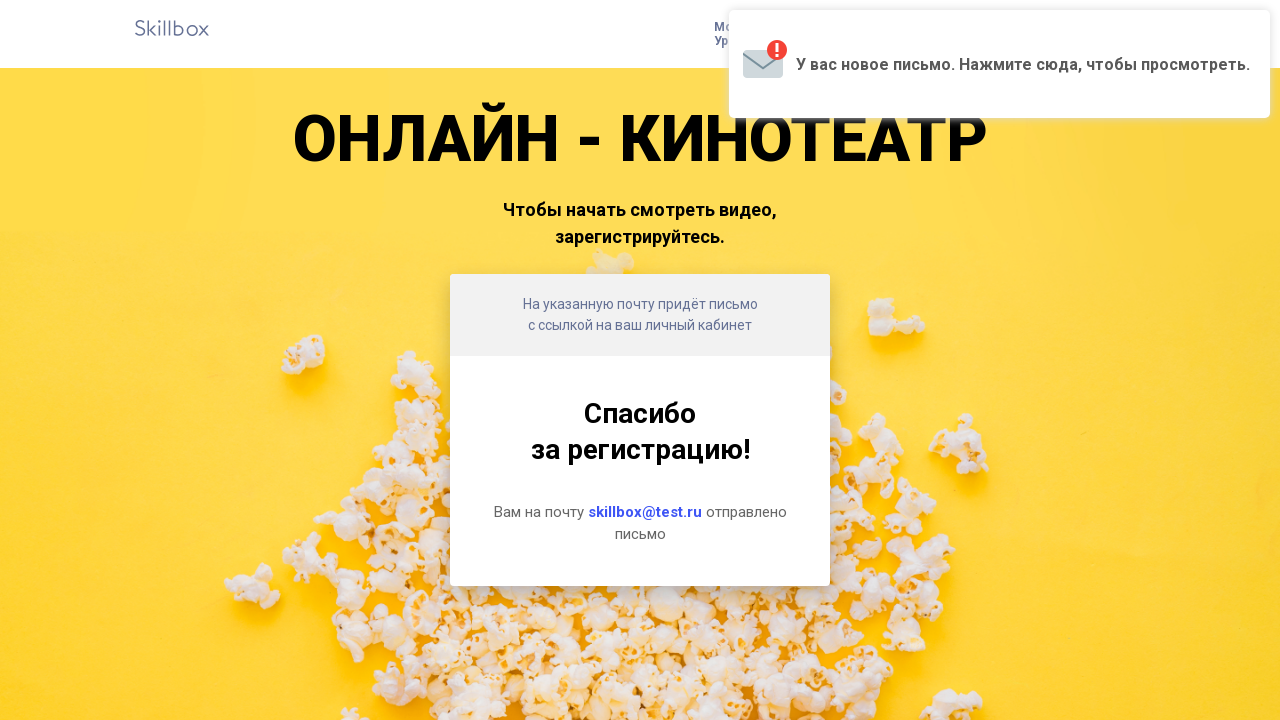